Tests adding a new task to the To-Do list by clicking the add button, entering task text, and saving it

Starting URL: https://react-todo-lanzath.vercel.app/

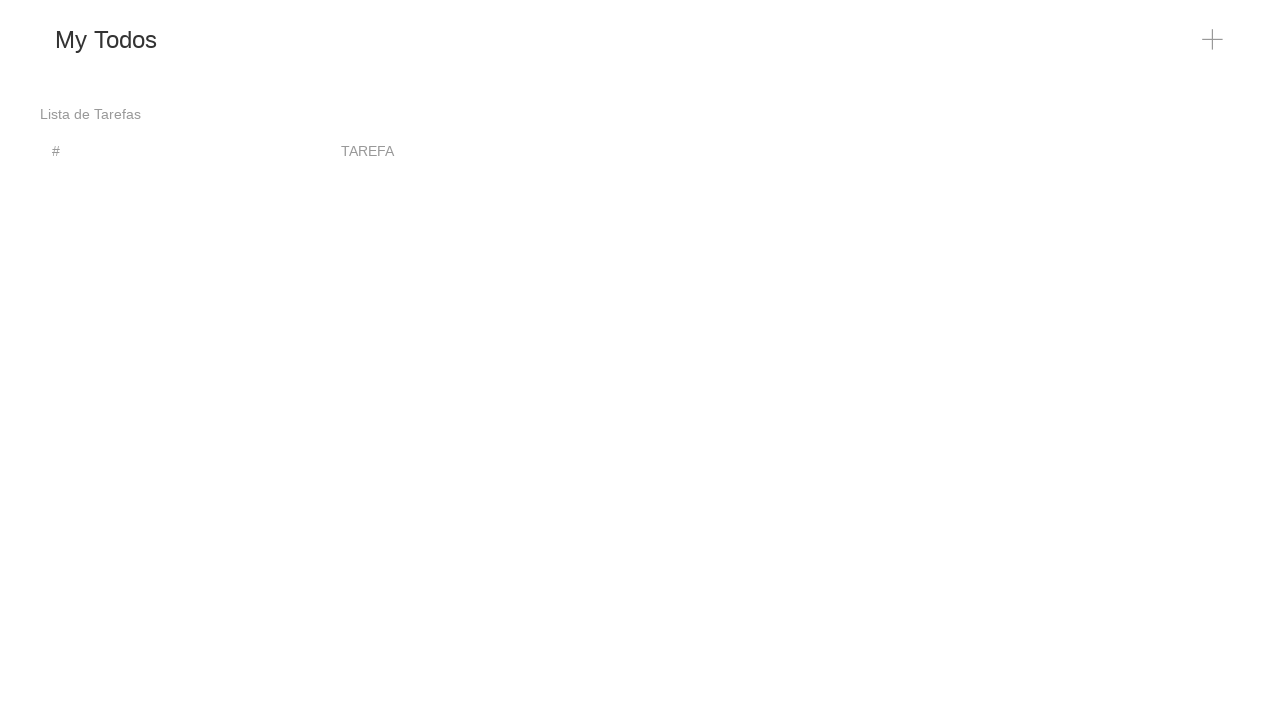

Waited for add button (plus icon) to be visible
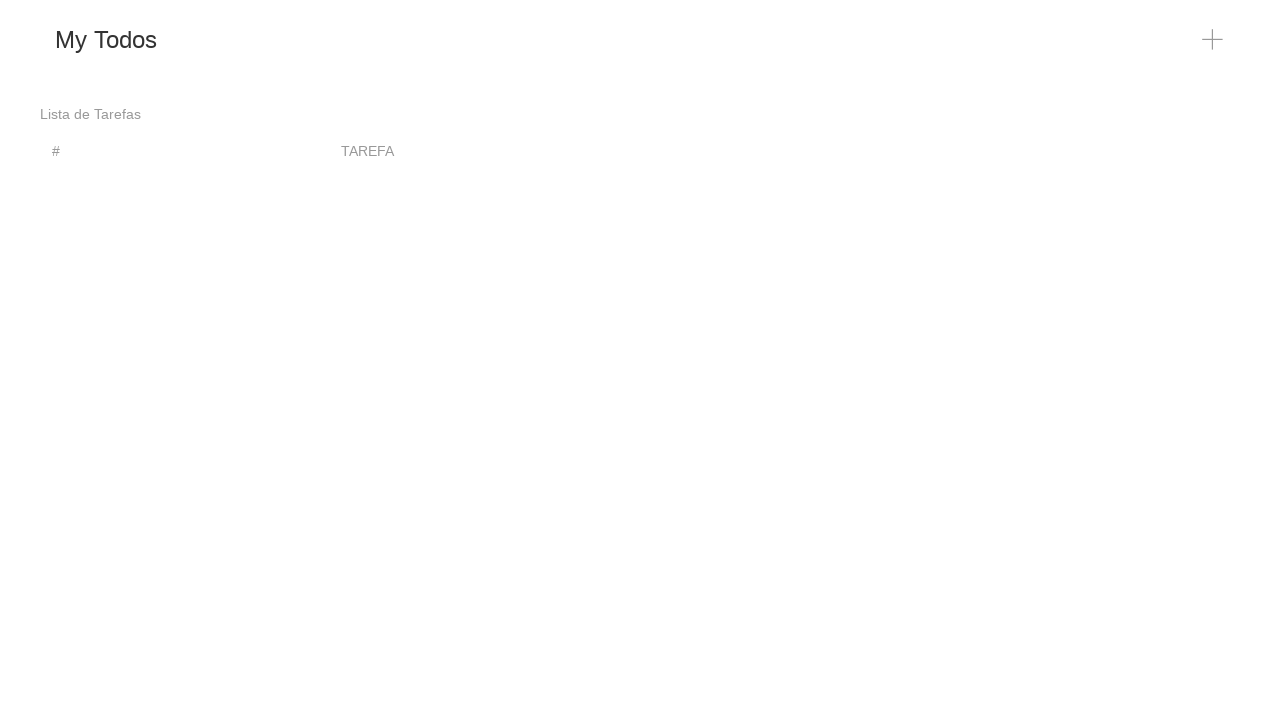

Clicked the add button to create a new task at (1213, 40) on xpath=//span[@class='uk-icon']
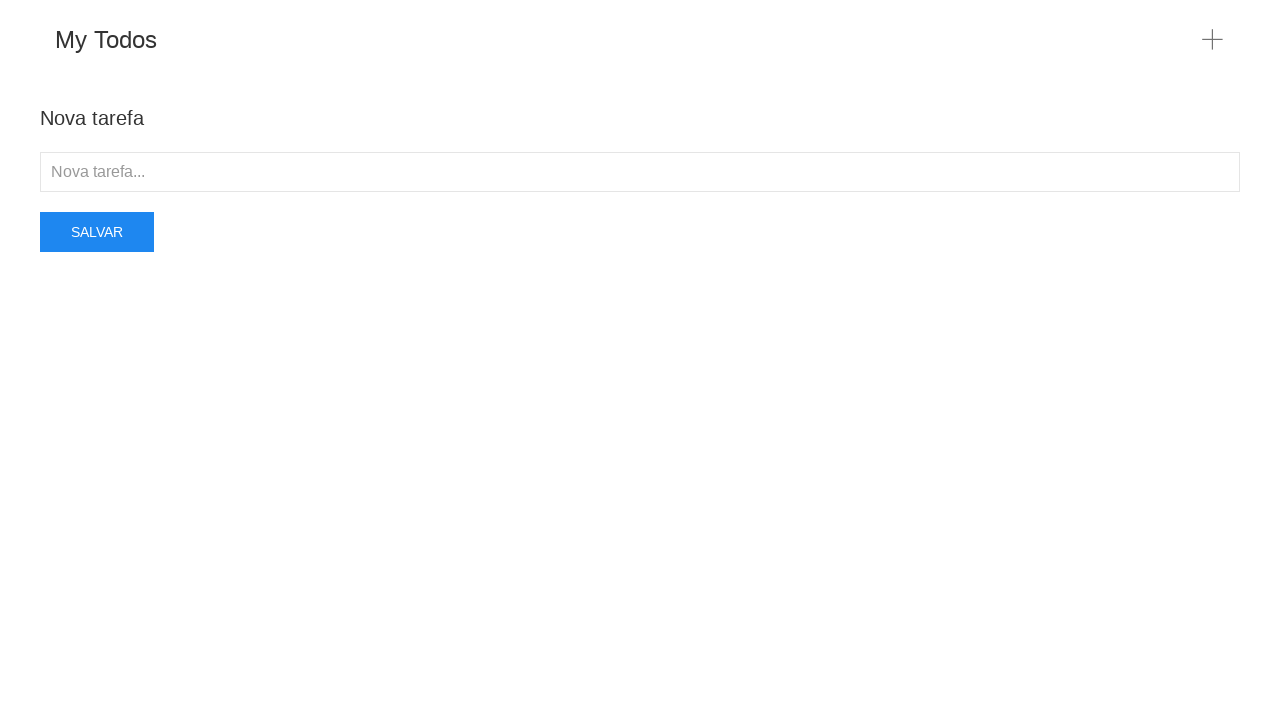

Entered task text 'Estudar automatização de testes' in the input field on //input[@placeholder='Nova tarefa...']
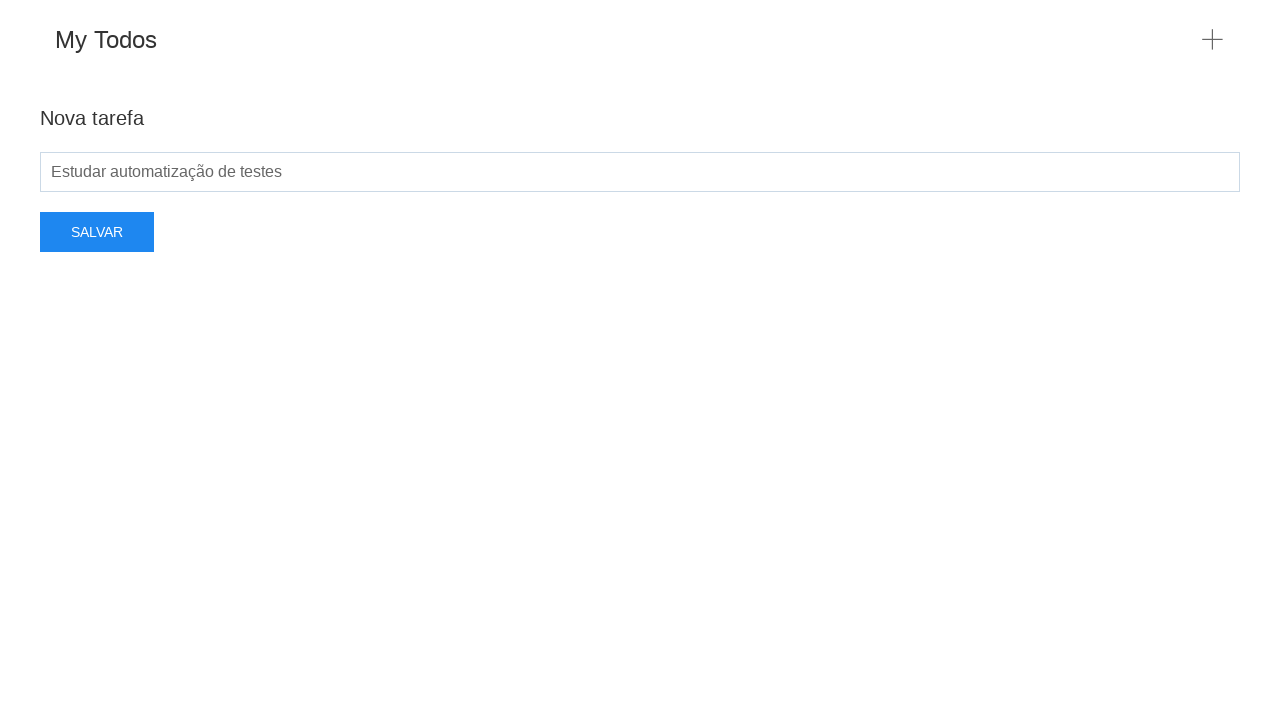

Clicked the save button to add the task at (97, 232) on xpath=//button[contains(.,'Salvar')]
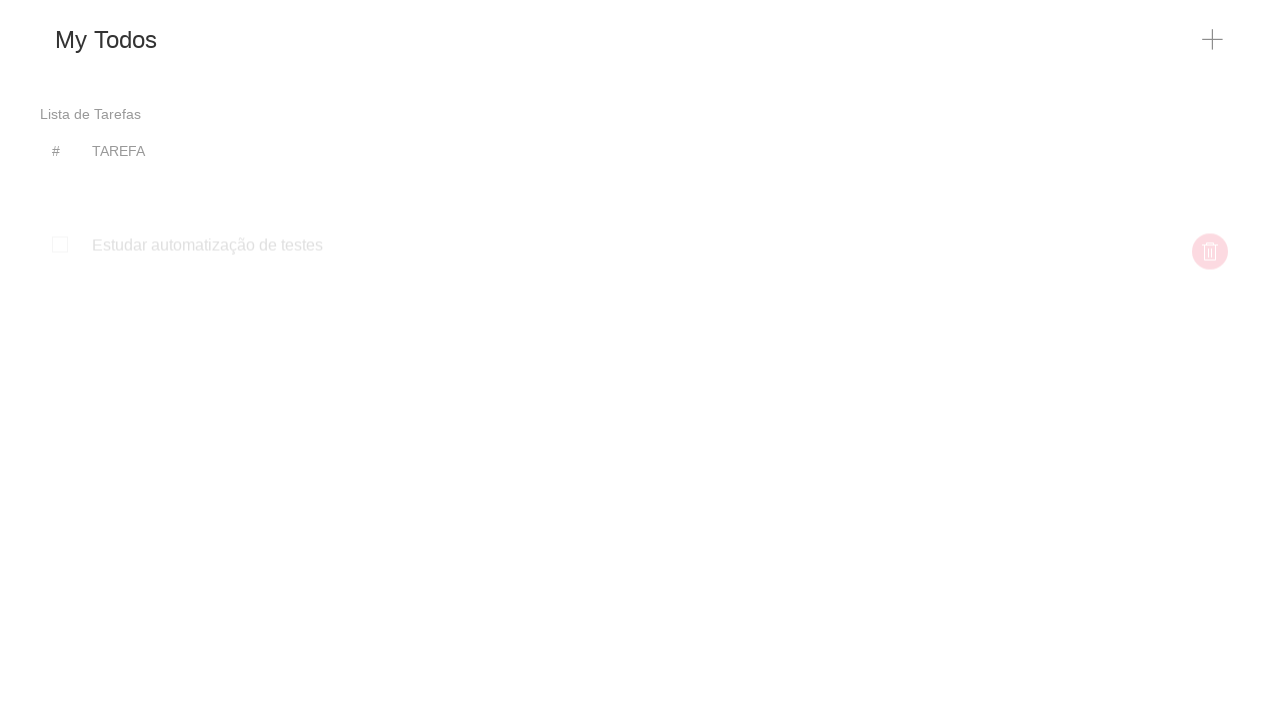

Verified the new task 'Estudar automatização de testes' is visible in the task list
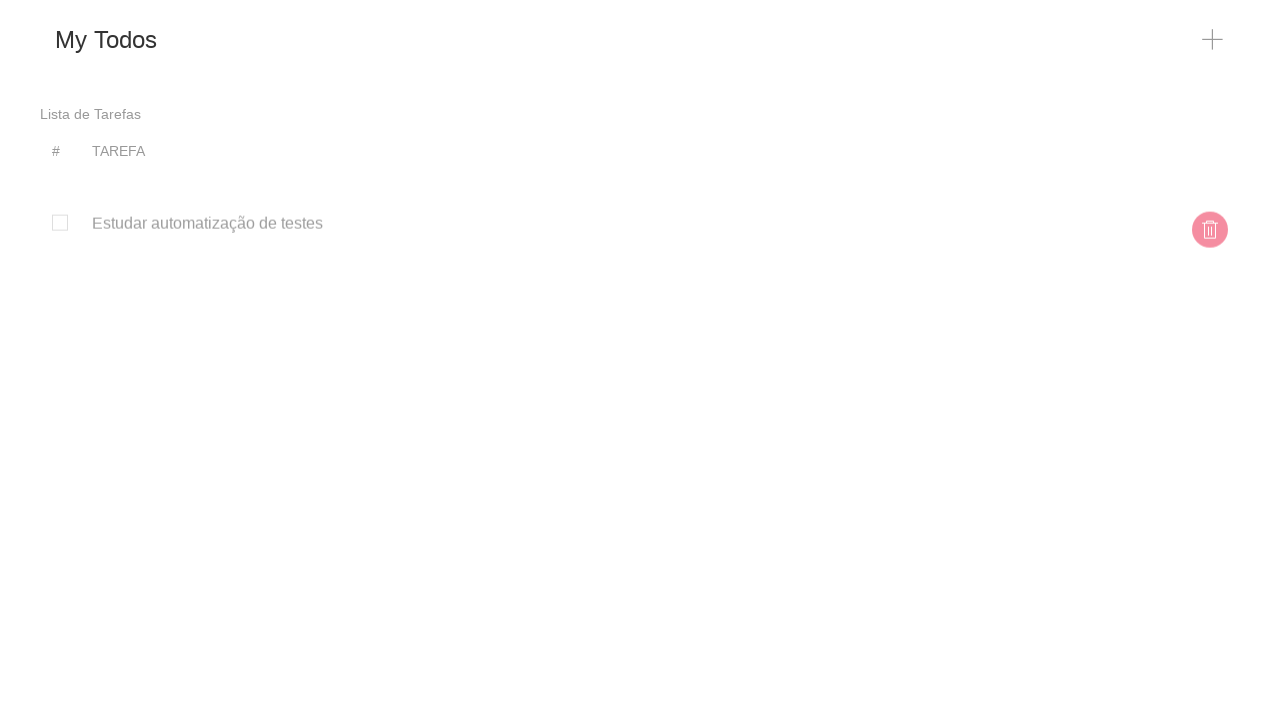

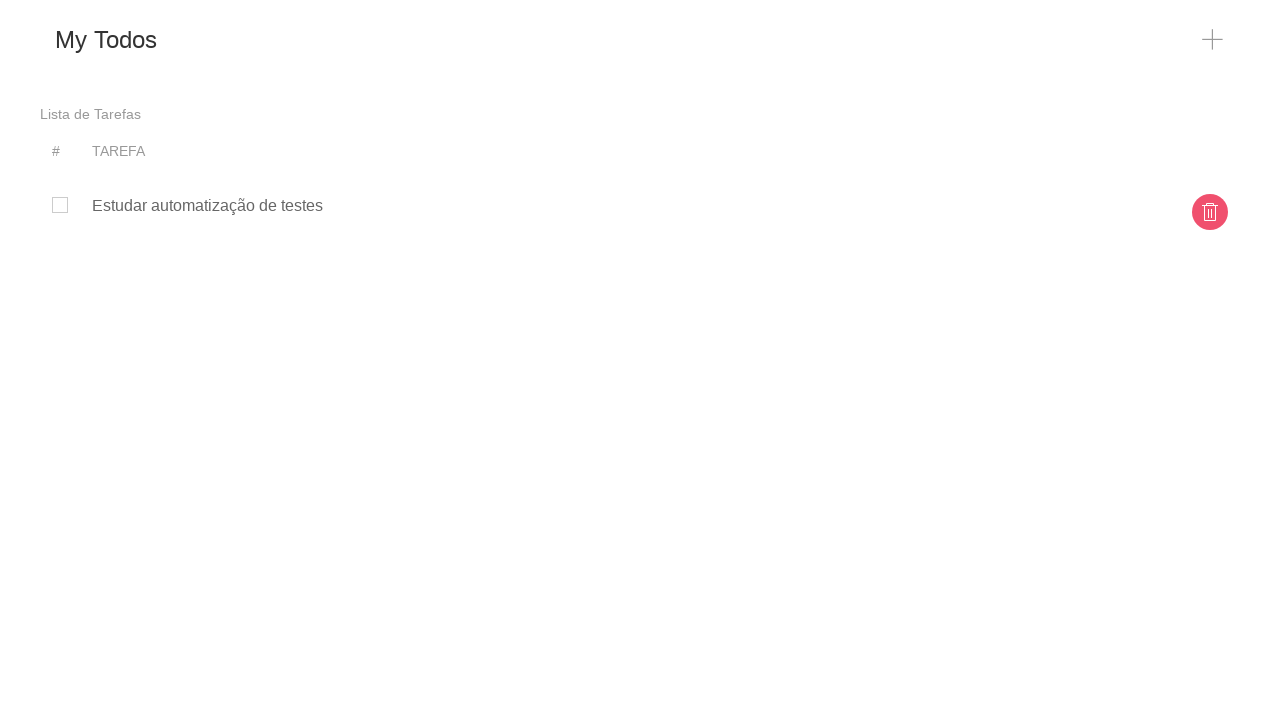